Navigates to JPL Space page and clicks the full image button to view the featured space image

Starting URL: https://data-class-jpl-space.s3.amazonaws.com/JPL_Space/index.html

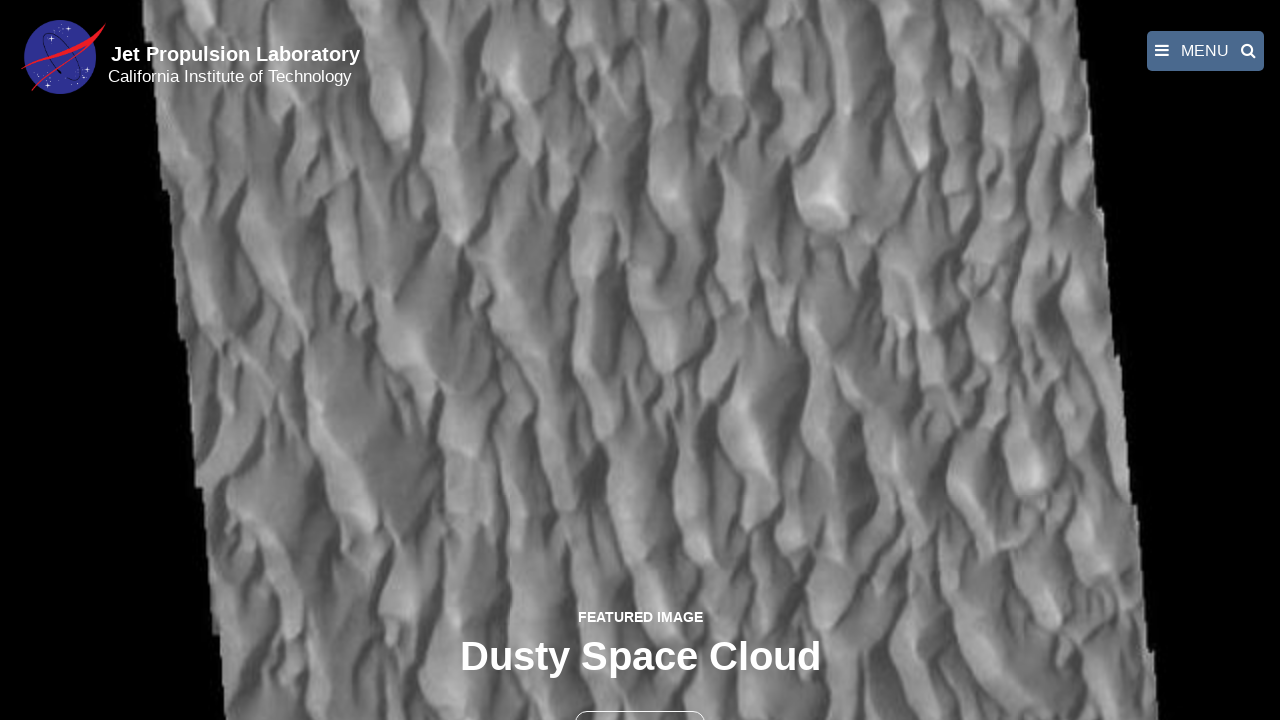

Navigated to JPL Space page
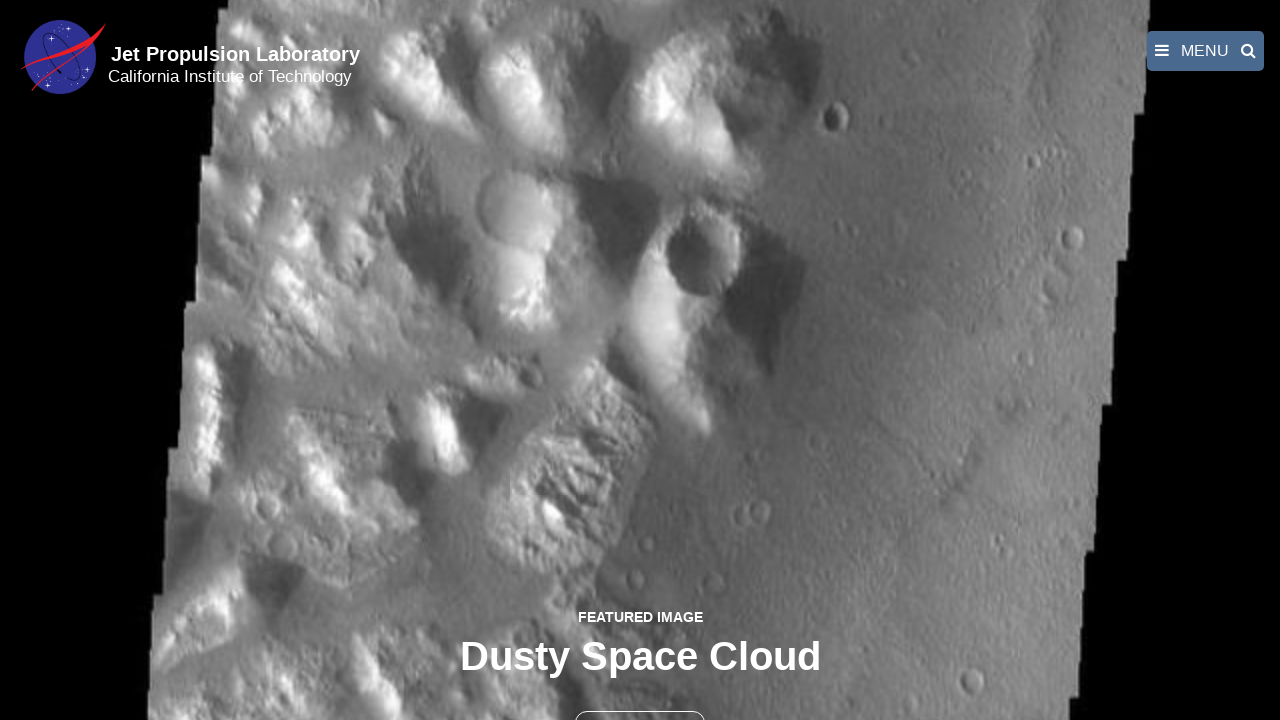

Clicked the full image button to view featured space image at (640, 699) on button >> nth=1
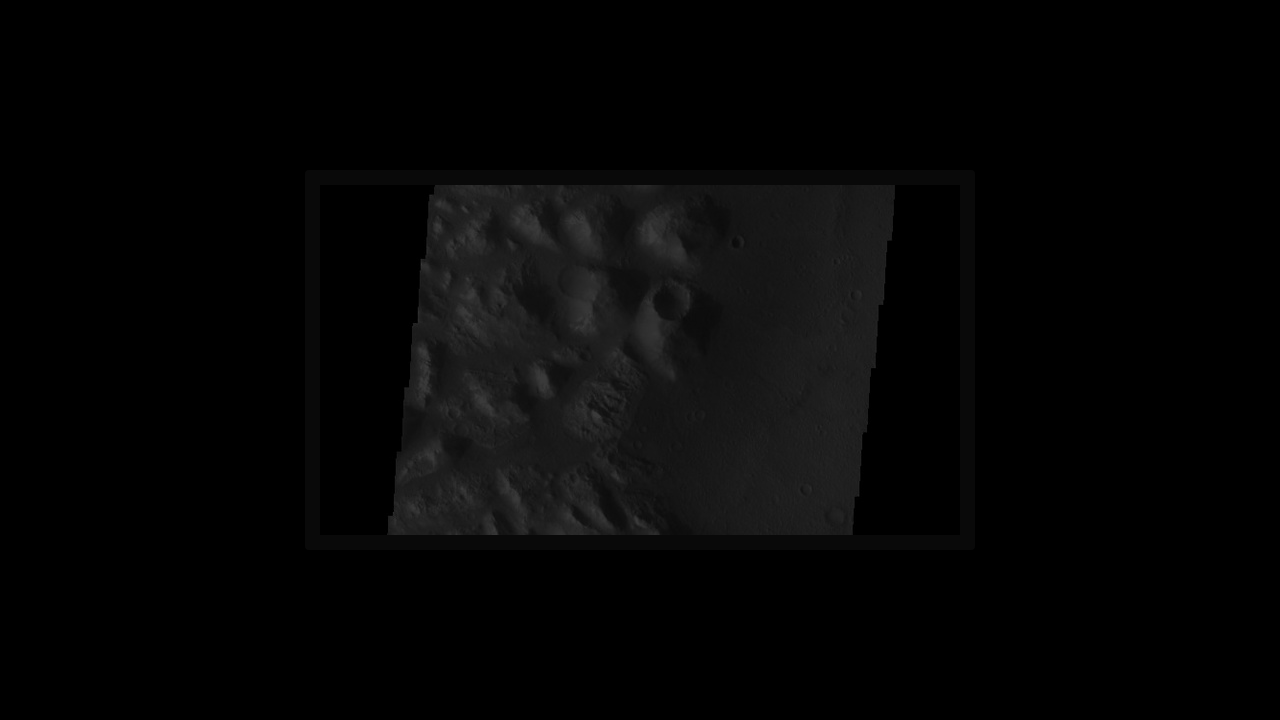

Full image loaded and displayed
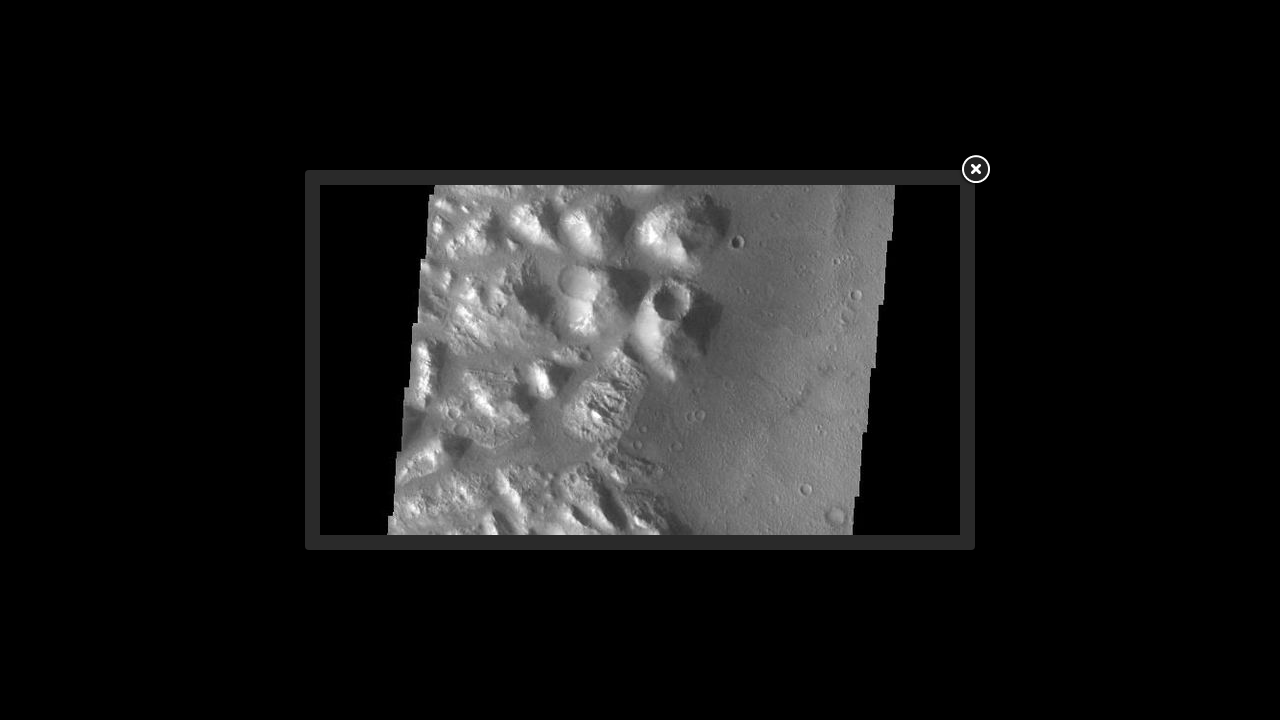

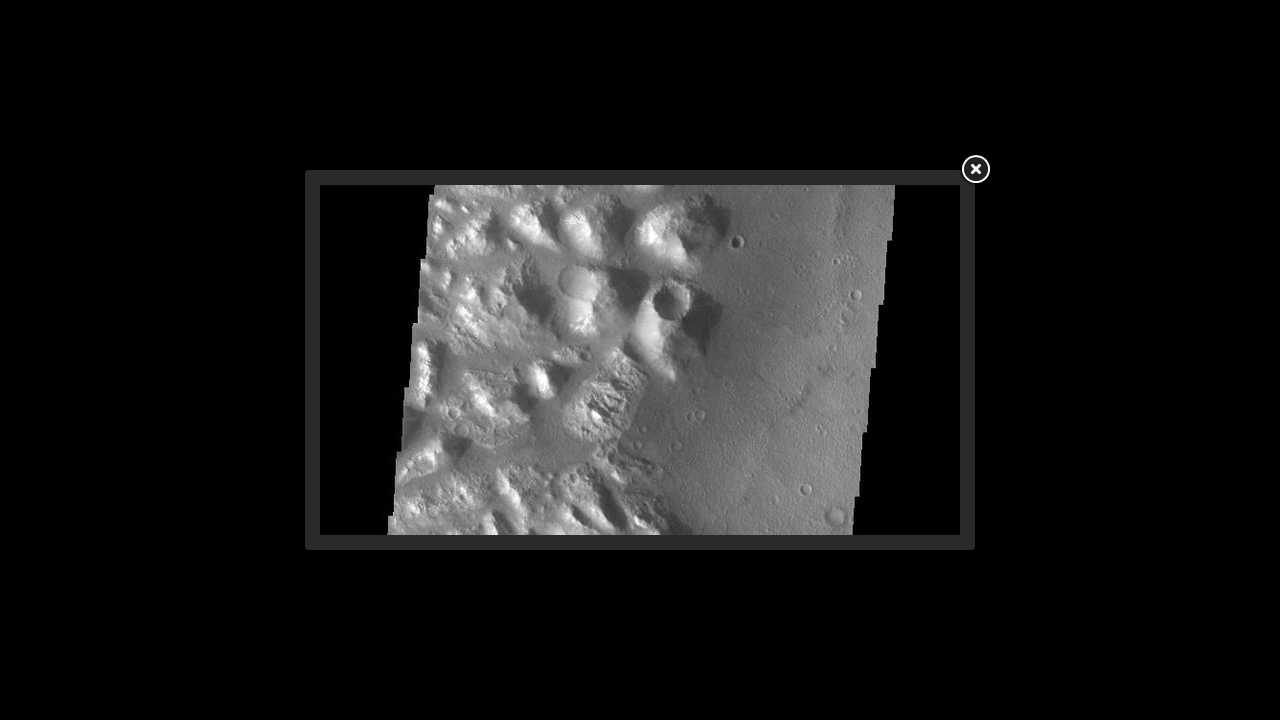